Tests filtering to display only completed items

Starting URL: https://demo.playwright.dev/todomvc

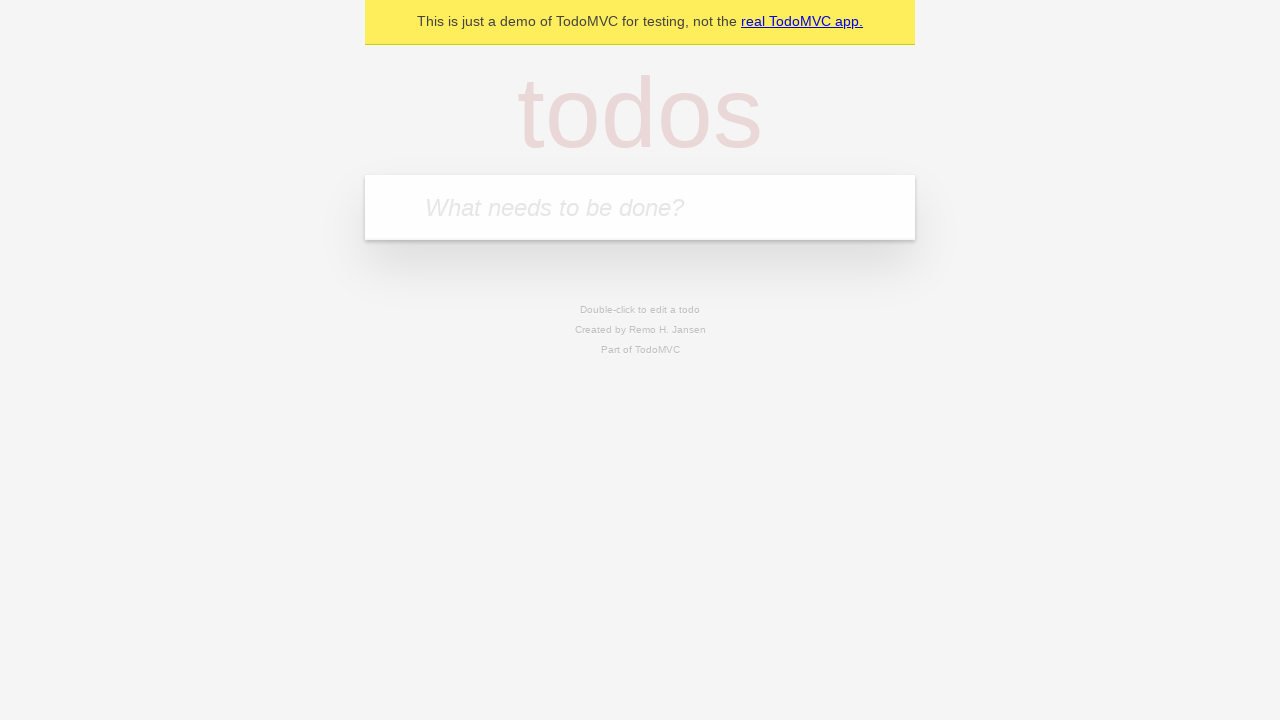

Filled new todo input with 'buy some cheese' on .new-todo
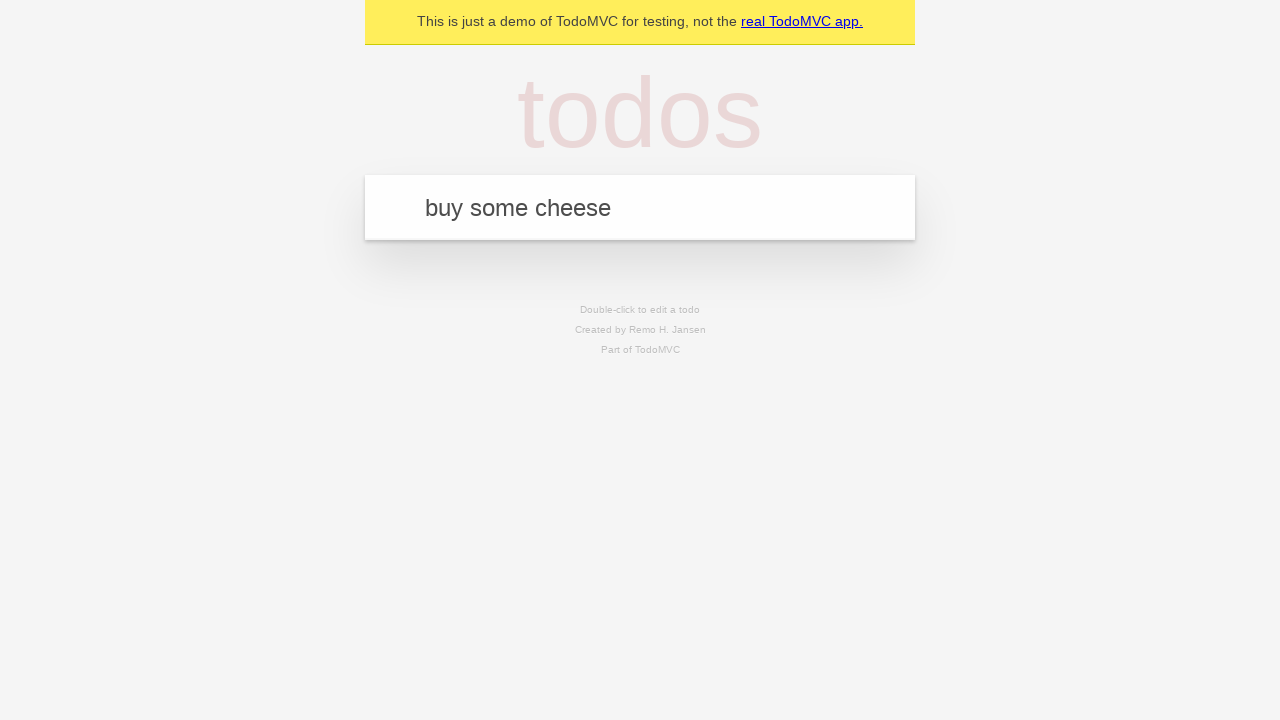

Pressed Enter to create first todo on .new-todo
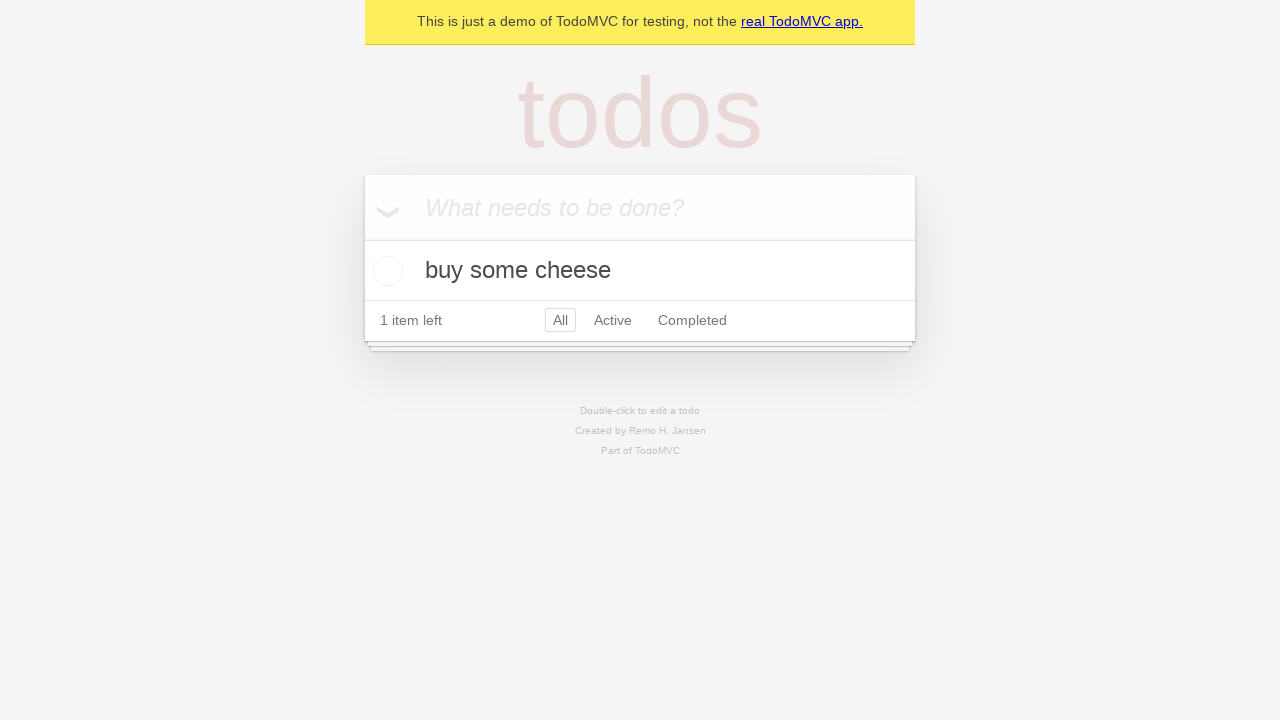

Filled new todo input with 'feed the cat' on .new-todo
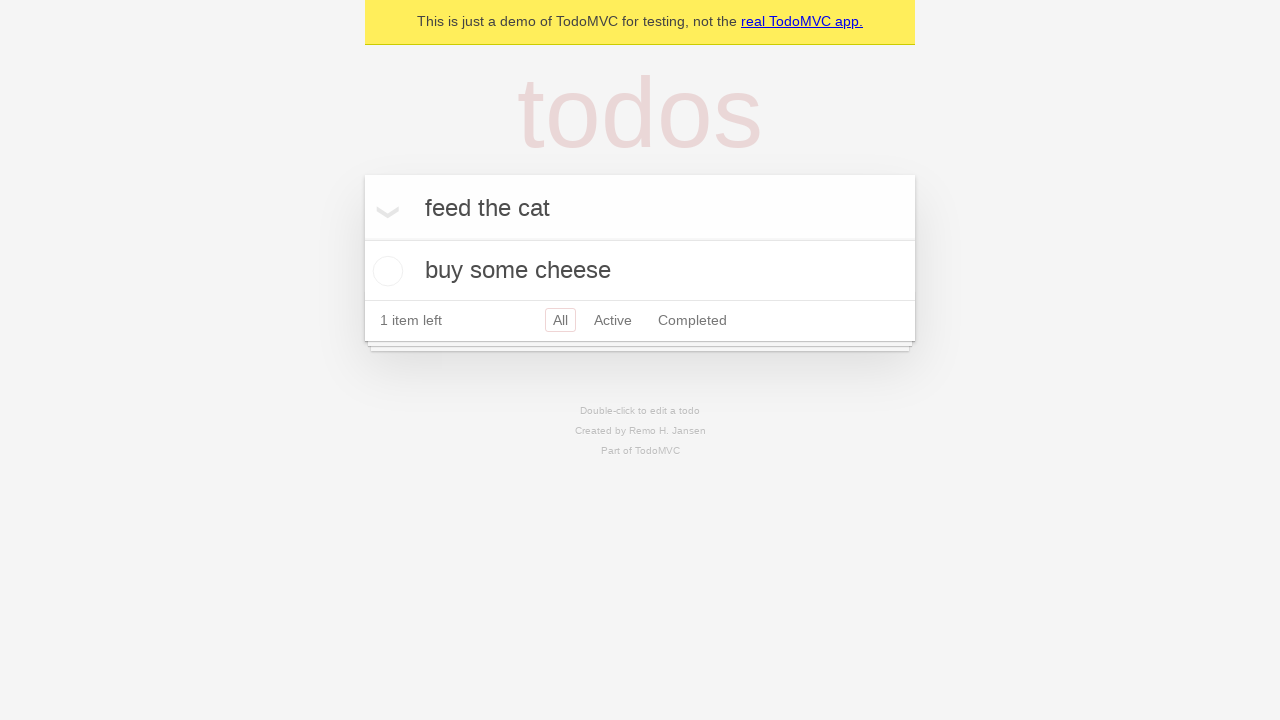

Pressed Enter to create second todo on .new-todo
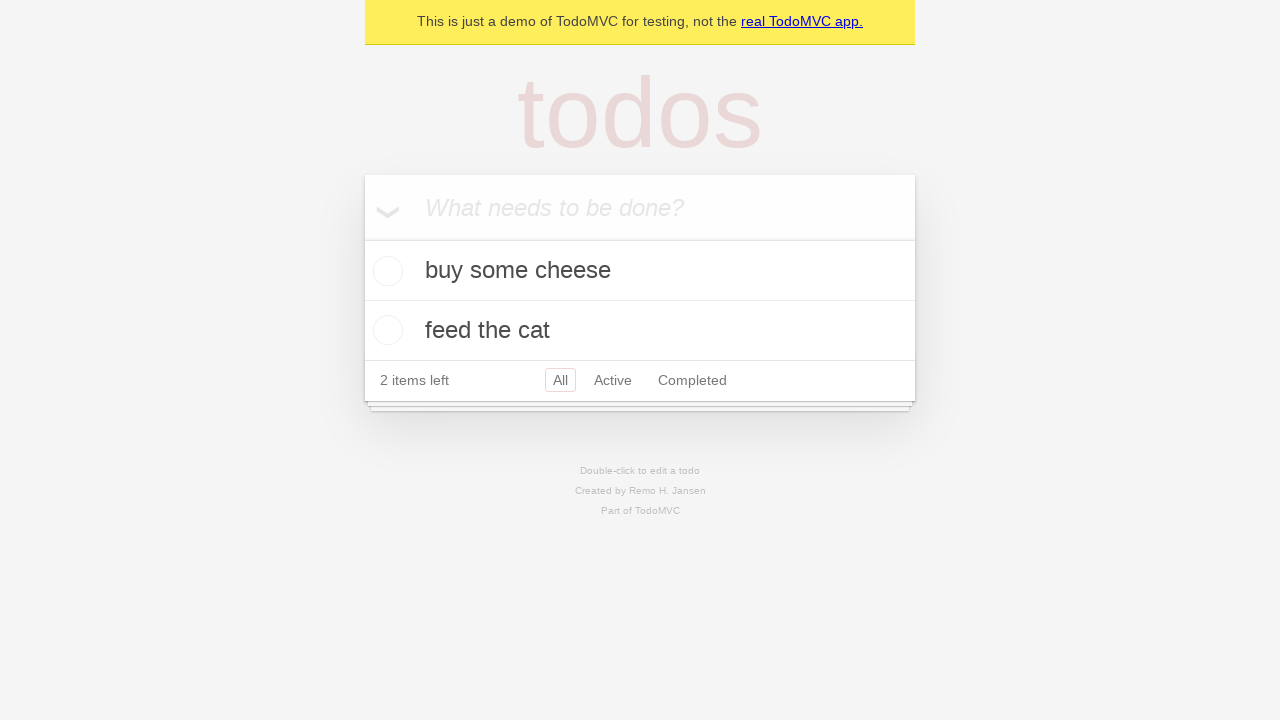

Filled new todo input with 'book a doctors appointment' on .new-todo
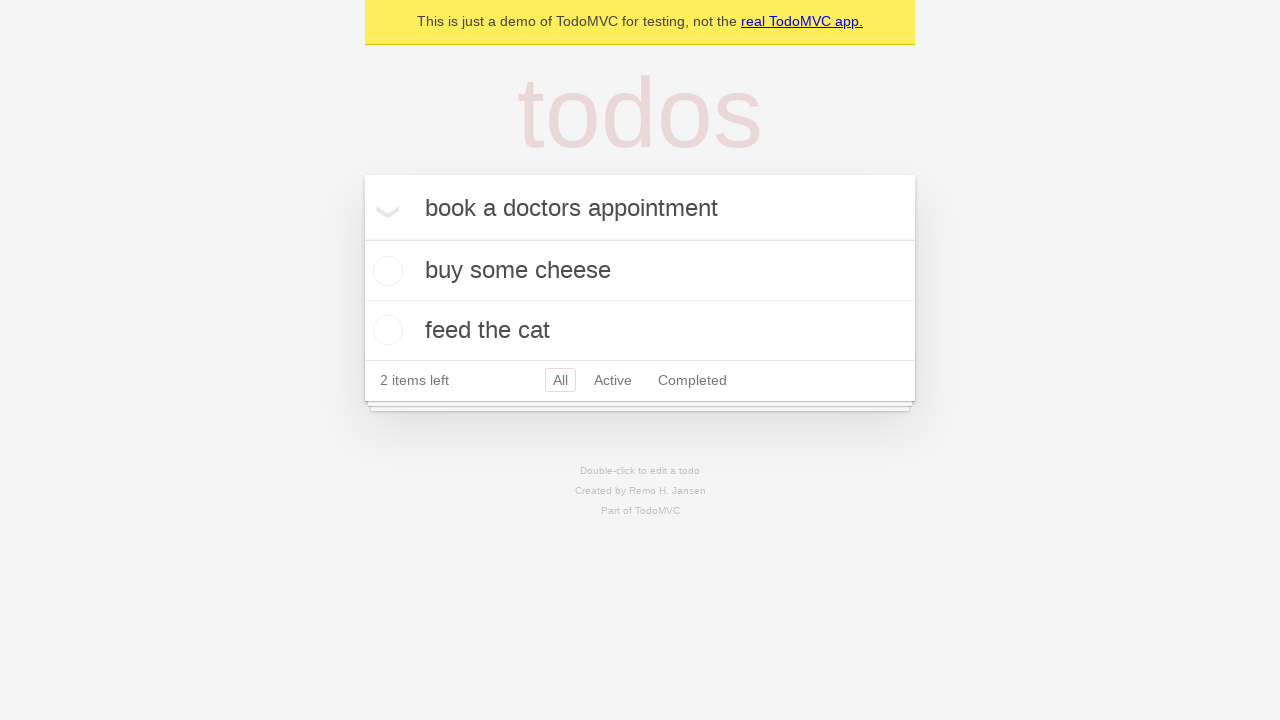

Pressed Enter to create third todo on .new-todo
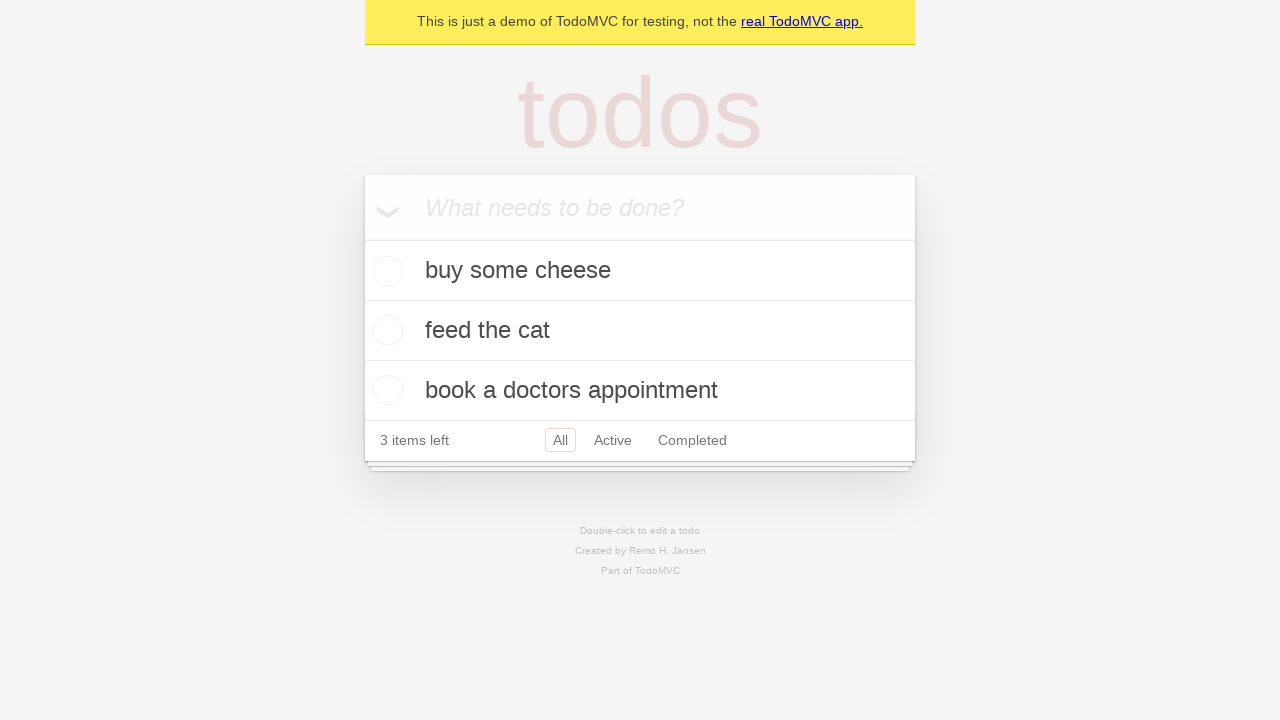

Checked second todo to mark it as completed at (385, 330) on .todo-list li .toggle >> nth=1
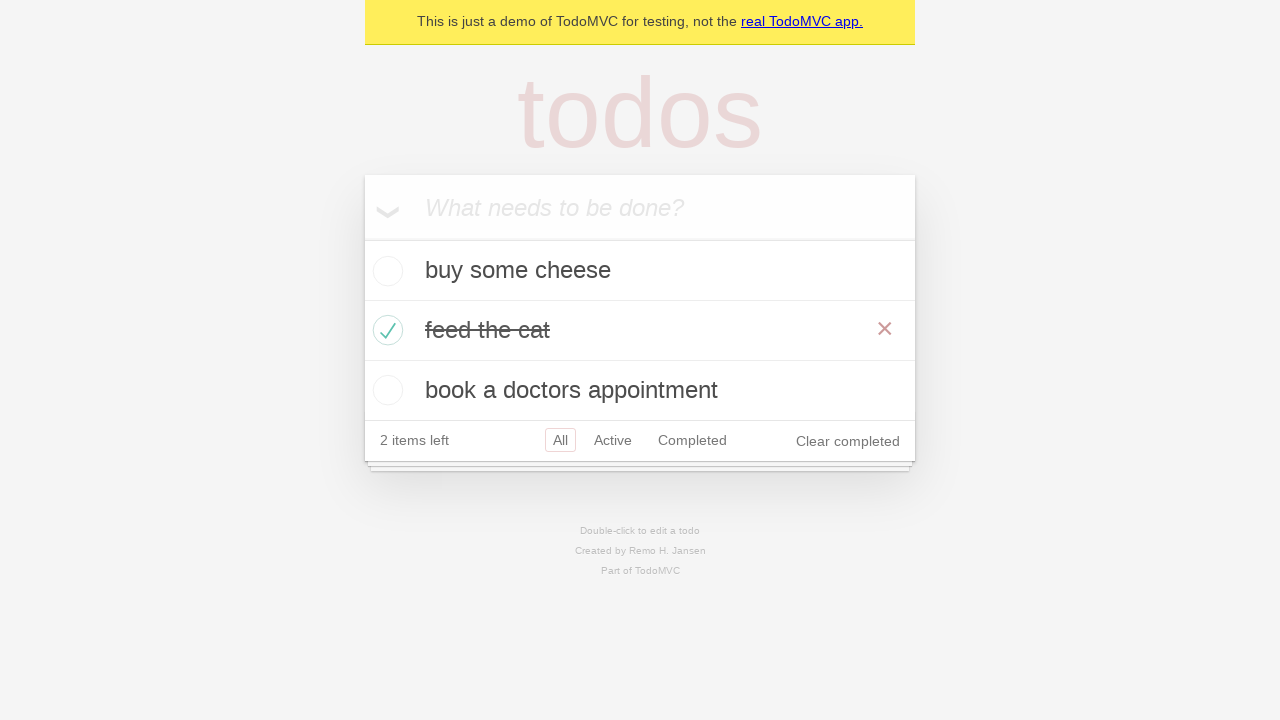

Clicked Completed filter to display only completed items at (692, 440) on .filters >> text=Completed
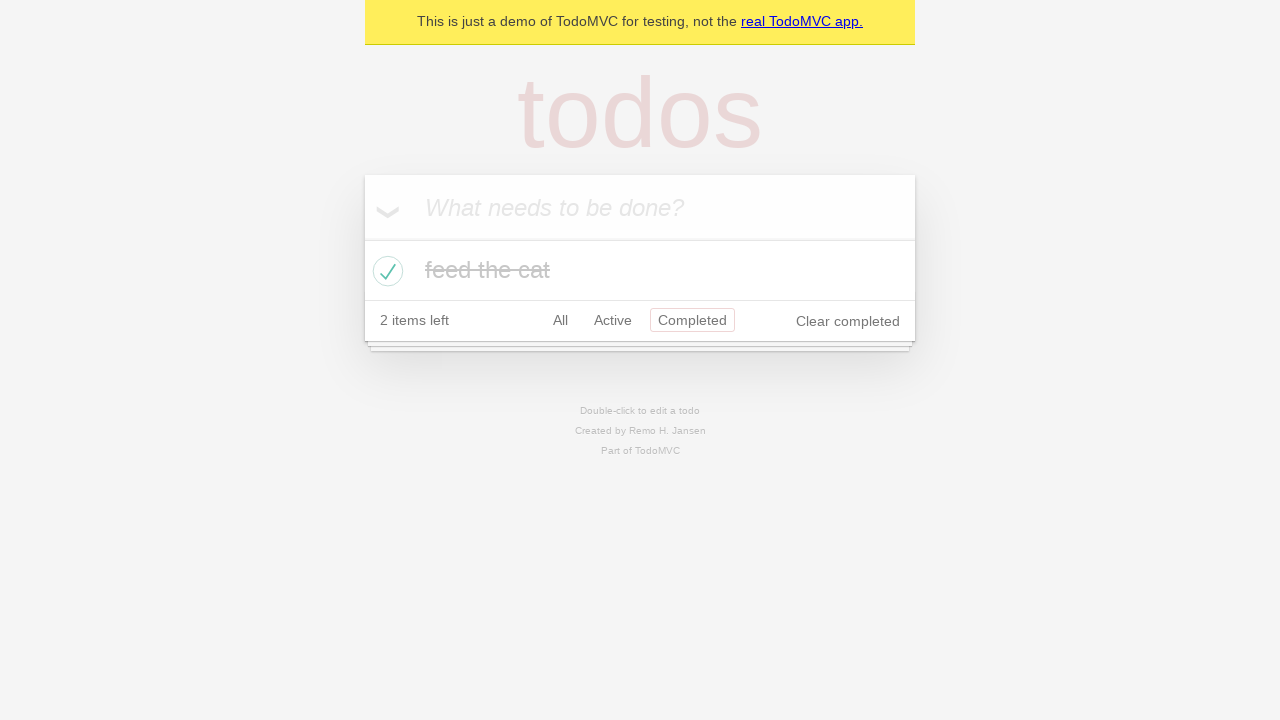

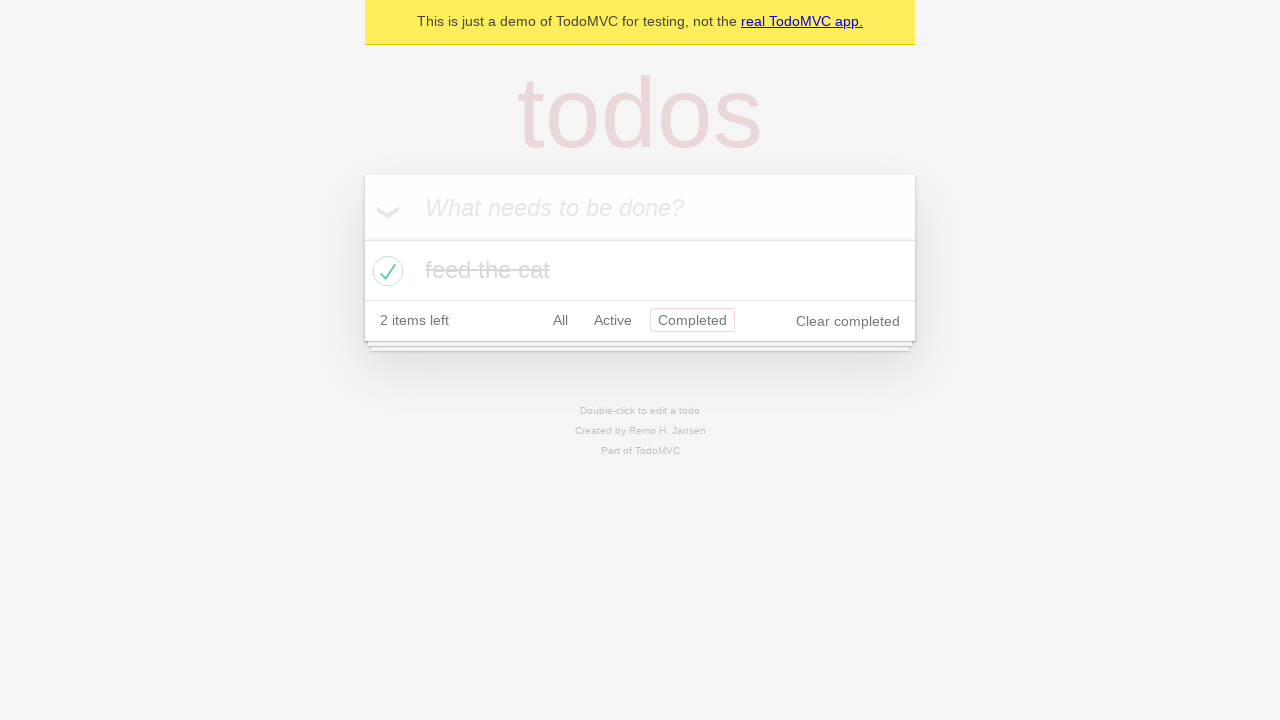